Prints all rows of the Employee Basic Table using a single loop on table rows

Starting URL: http://automationbykrishna.com

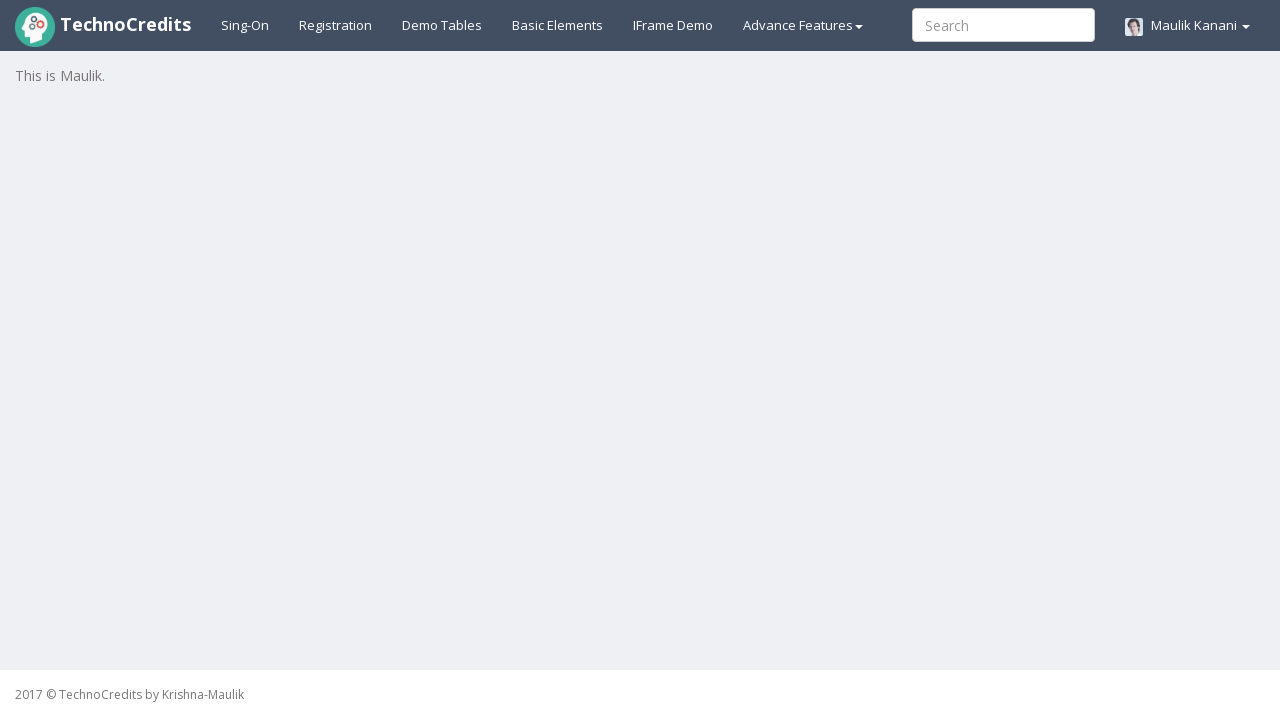

Clicked on Demotable Tab at (442, 25) on xpath=//a[@id='demotable']
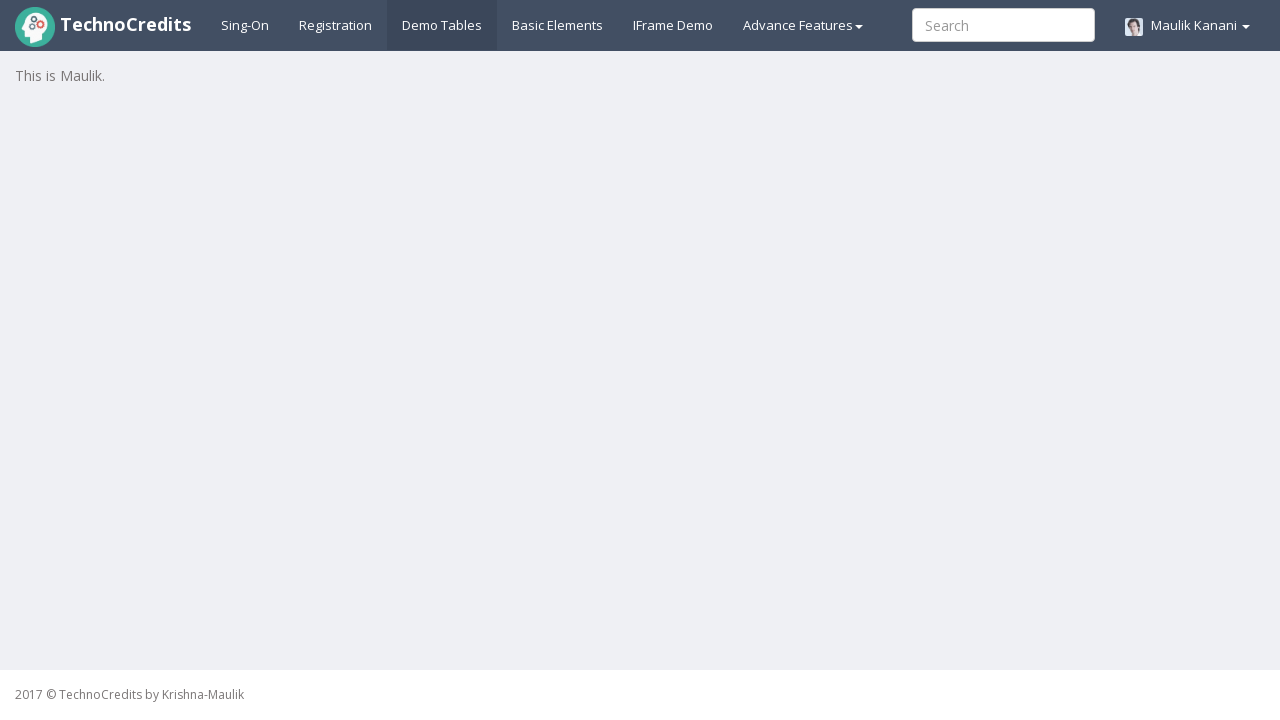

Waited for Employee Basic Table to load
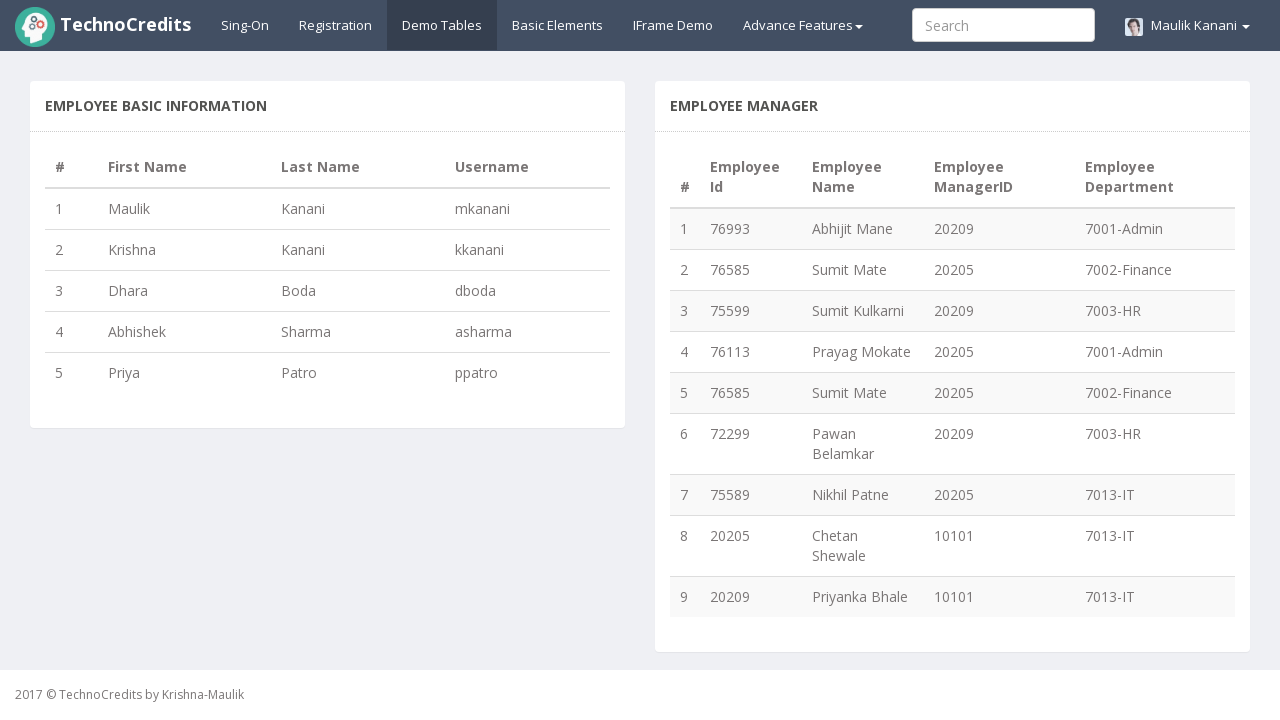

Retrieved table row count: 5 rows
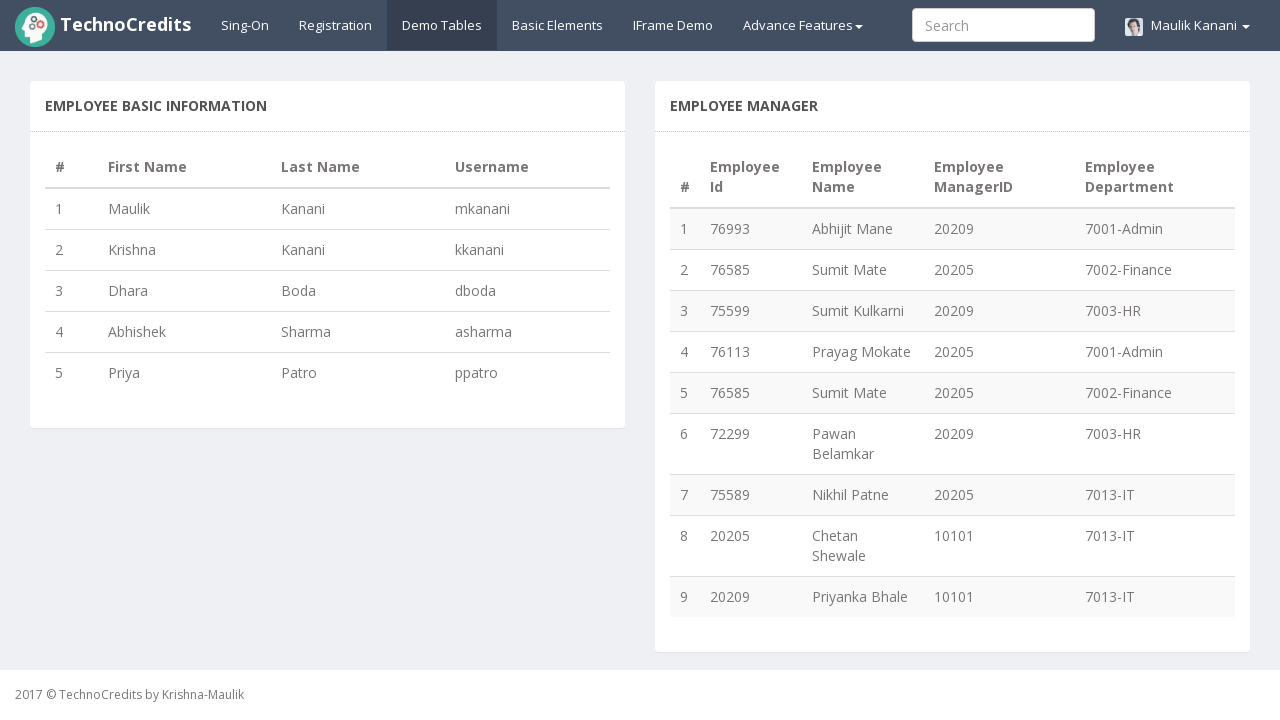

Extracted and printed row 1 from Employee Basic Table
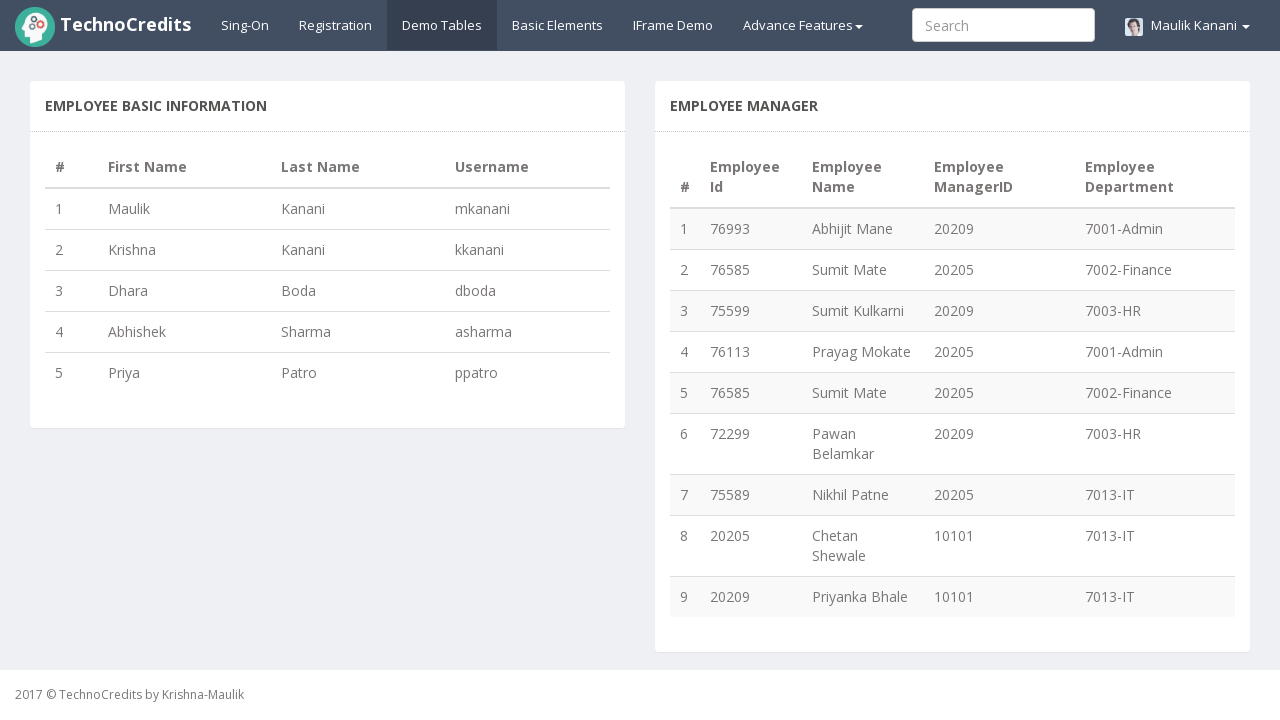

Extracted and printed row 2 from Employee Basic Table
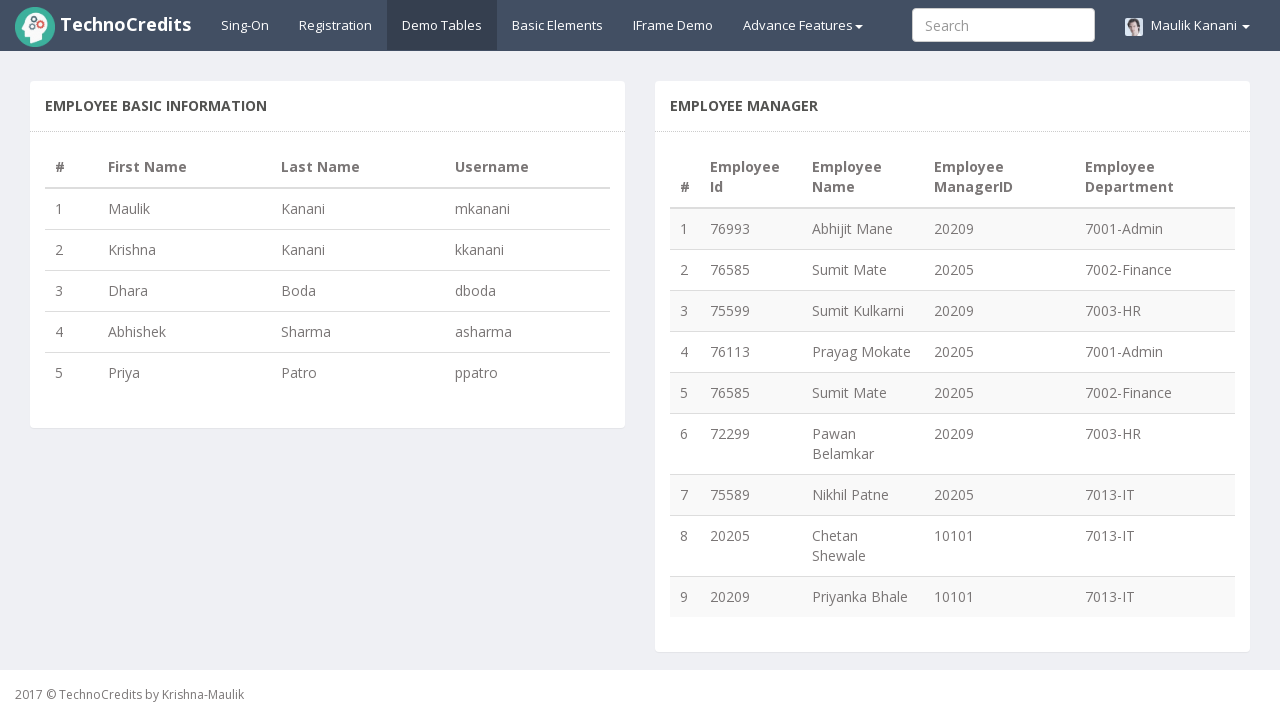

Extracted and printed row 3 from Employee Basic Table
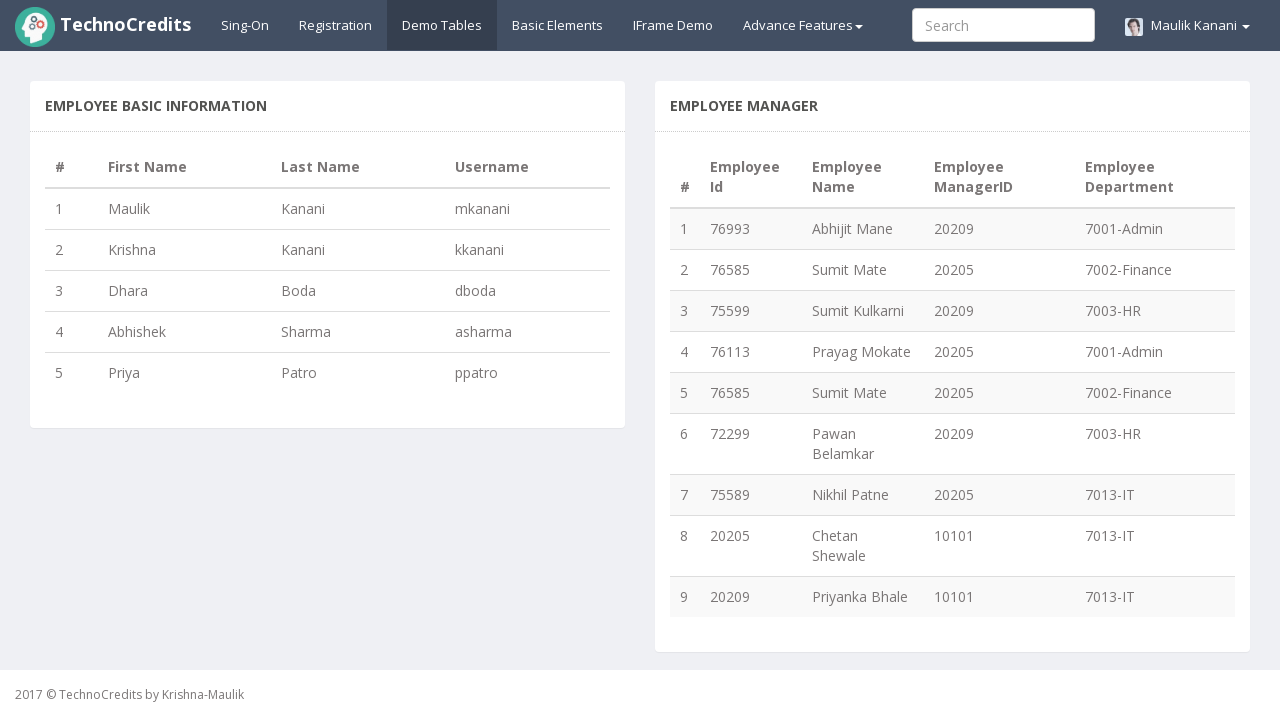

Extracted and printed row 4 from Employee Basic Table
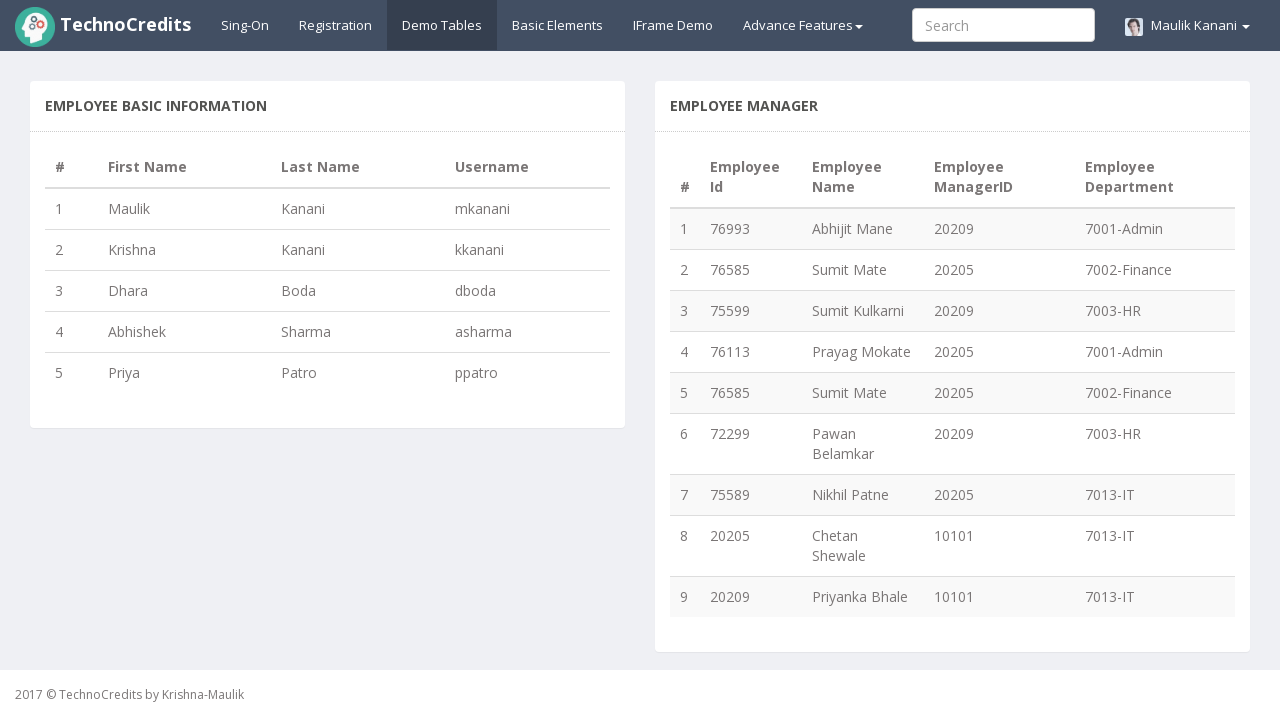

Extracted and printed row 5 from Employee Basic Table
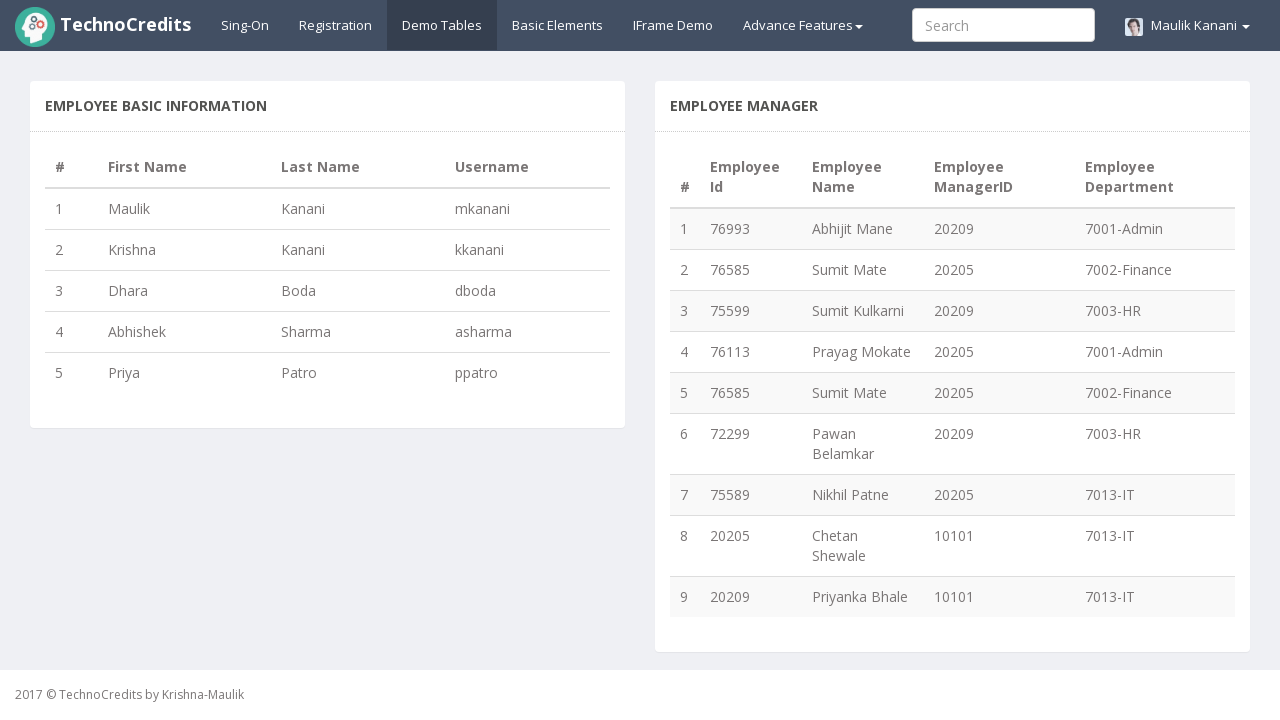

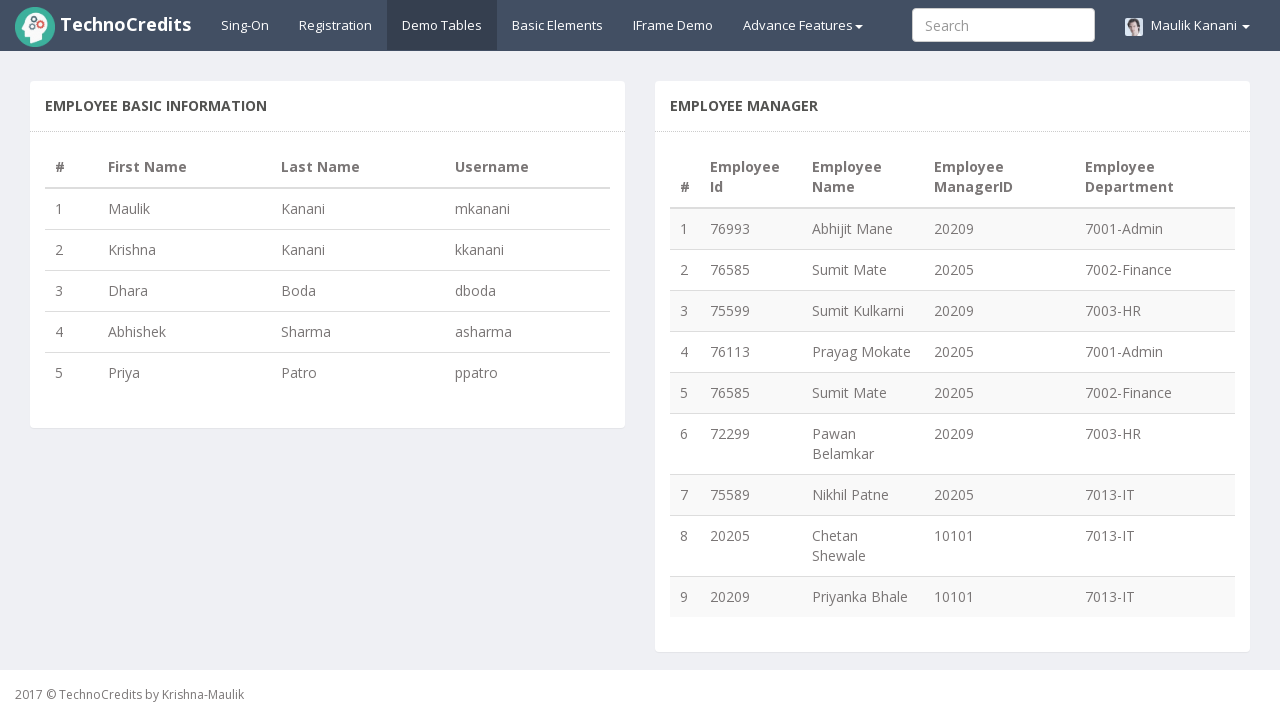